Tests the add/remove elements functionality by clicking add button multiple times, then removing some elements

Starting URL: https://the-internet.herokuapp.com

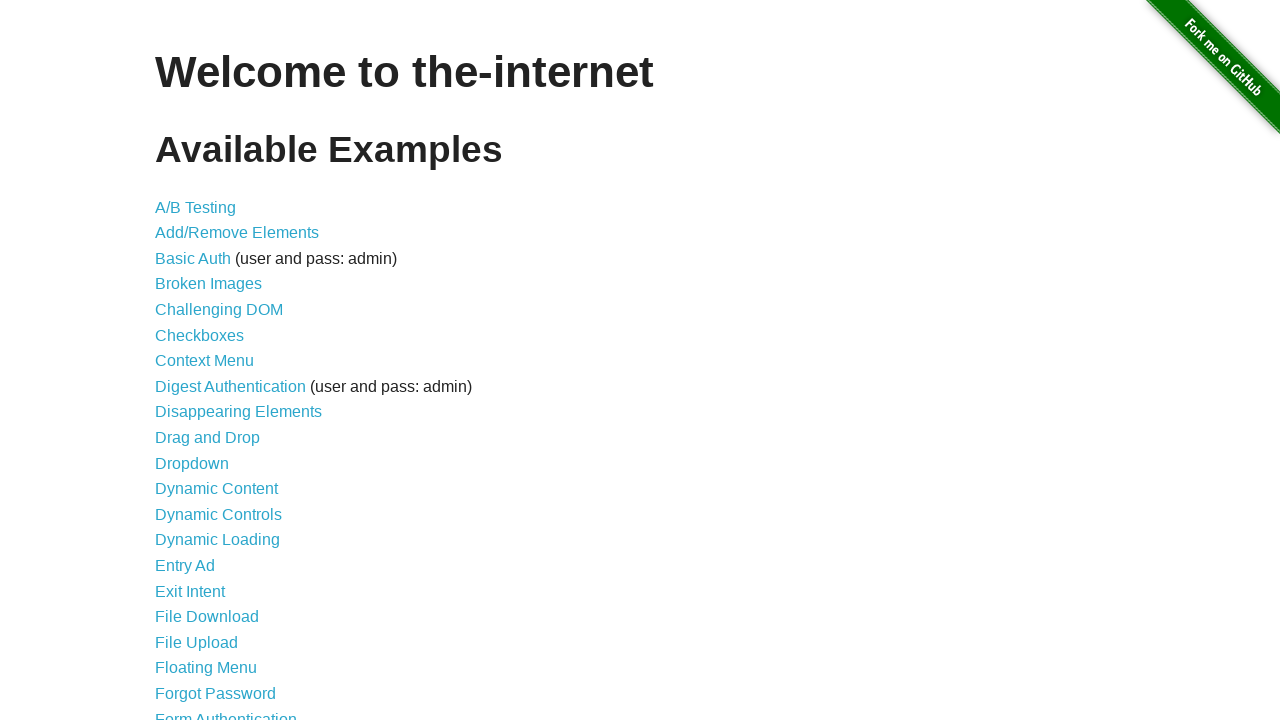

Clicked on Add/Remove Elements link at (237, 233) on text=Add/Remove Elements
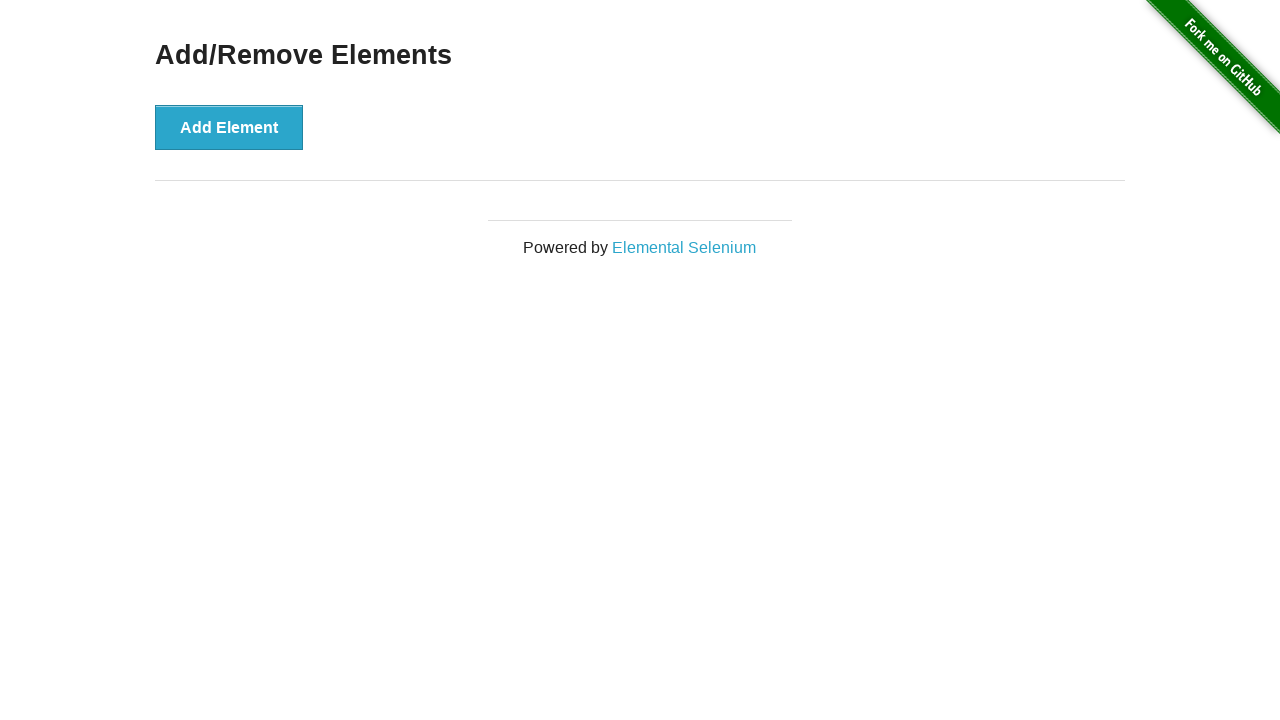

Add/Remove Elements page loaded and add button is visible
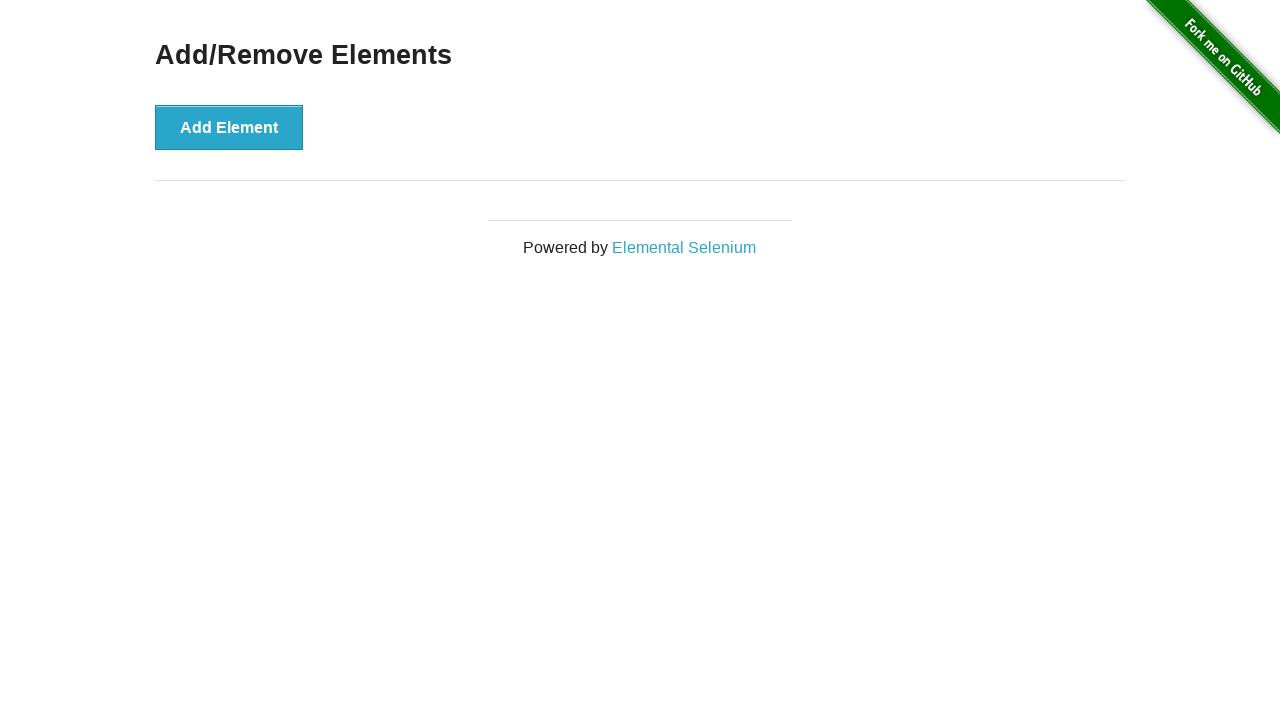

Clicked add button (iteration 1/5) at (229, 127) on xpath=//*[@id="content"]/div/button
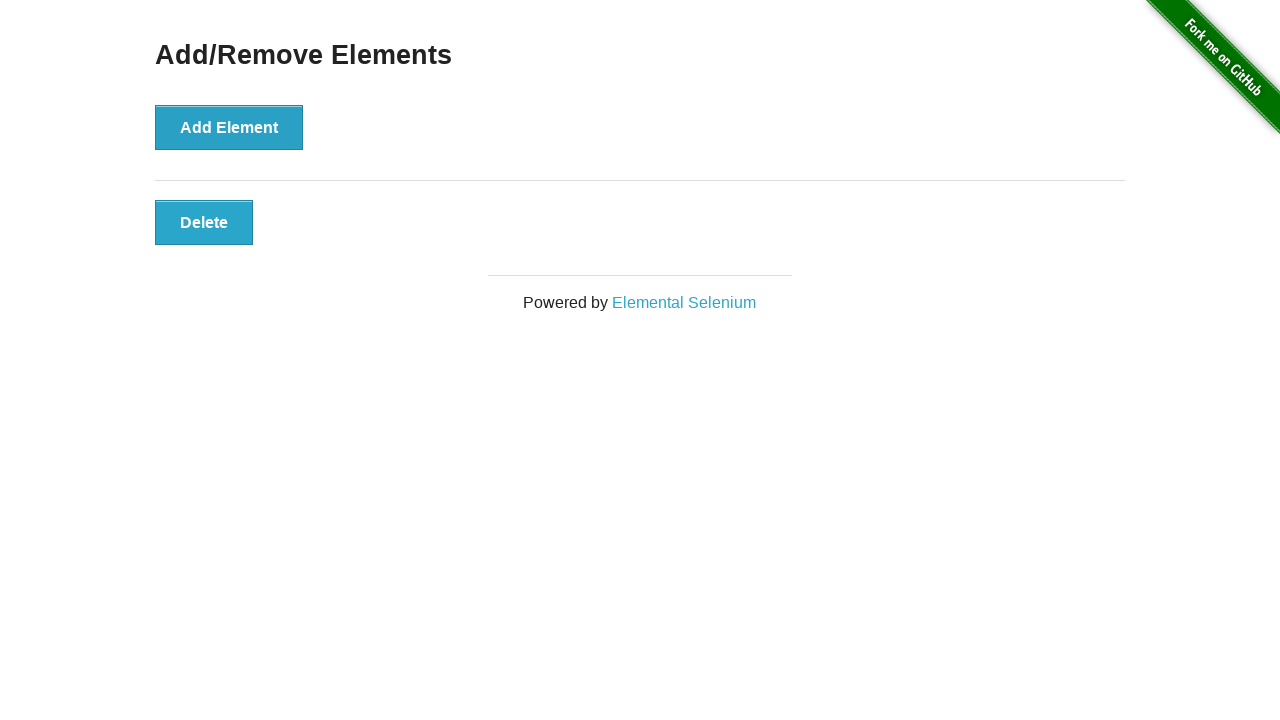

Clicked add button (iteration 2/5) at (229, 127) on xpath=//*[@id="content"]/div/button
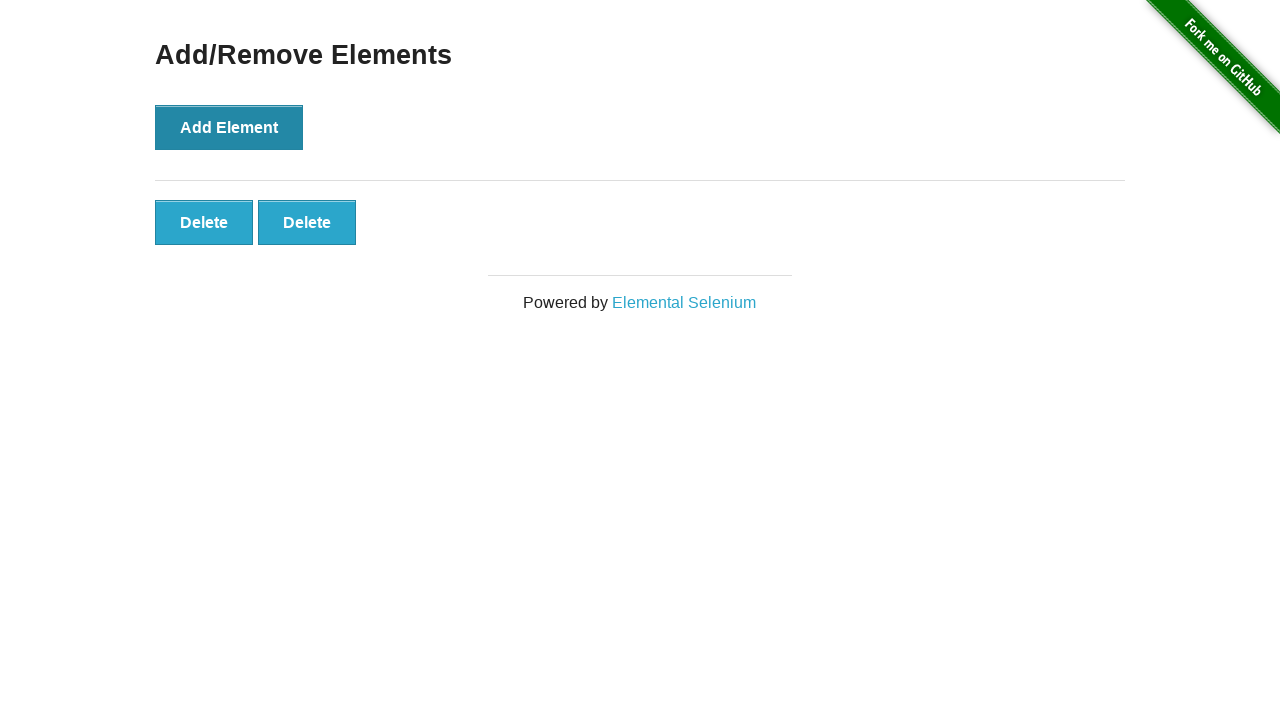

Clicked add button (iteration 3/5) at (229, 127) on xpath=//*[@id="content"]/div/button
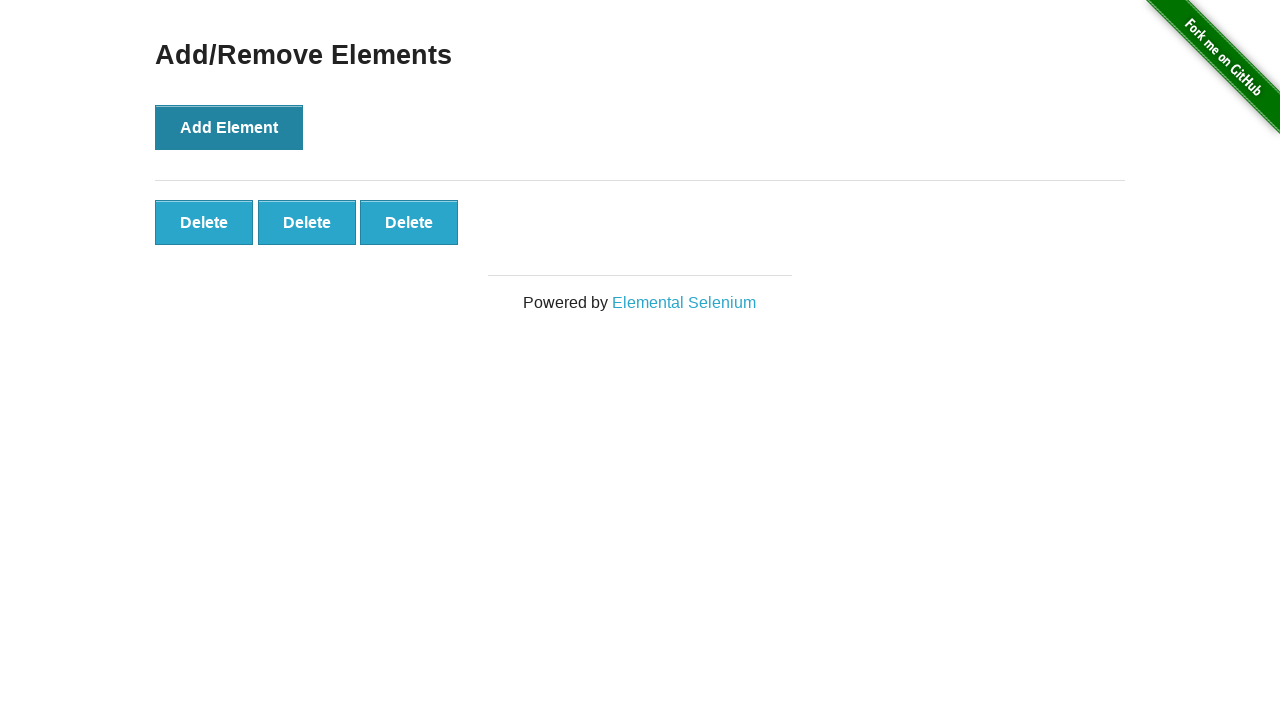

Clicked add button (iteration 4/5) at (229, 127) on xpath=//*[@id="content"]/div/button
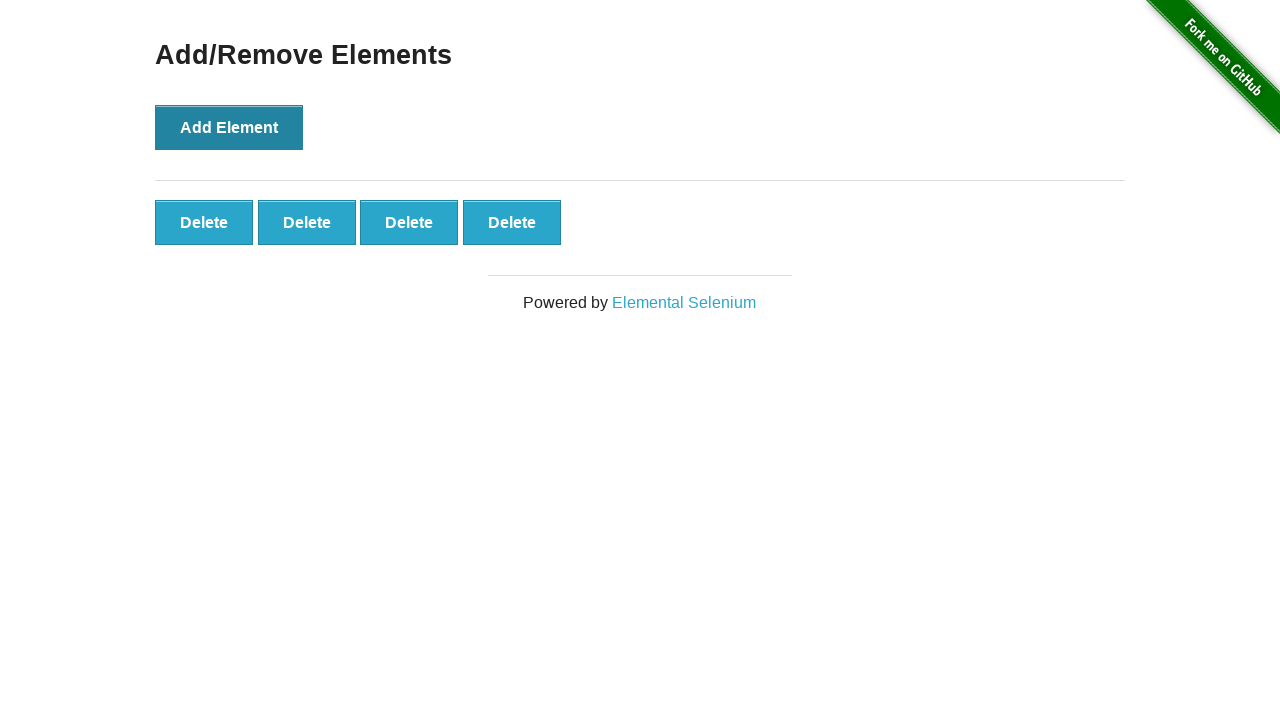

Clicked add button (iteration 5/5) at (229, 127) on xpath=//*[@id="content"]/div/button
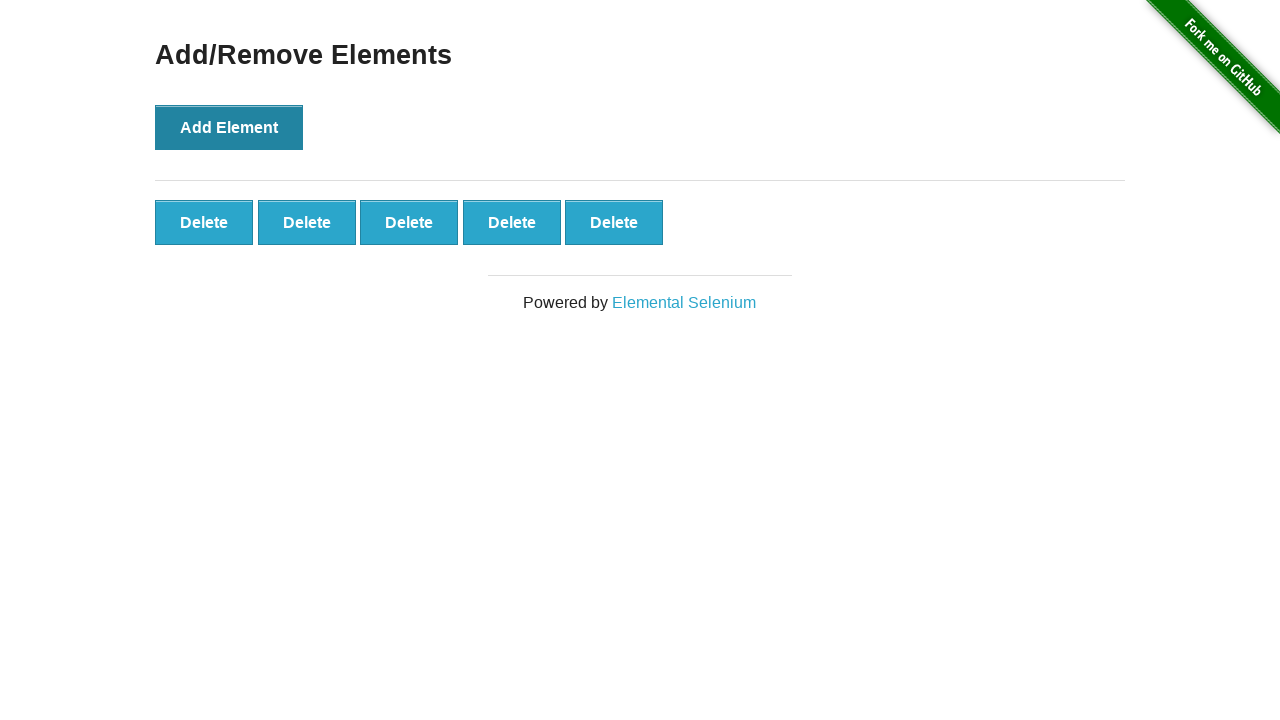

Clicked delete button (iteration 1/2) at (204, 222) on xpath=//*[@id="elements"]/button >> nth=0
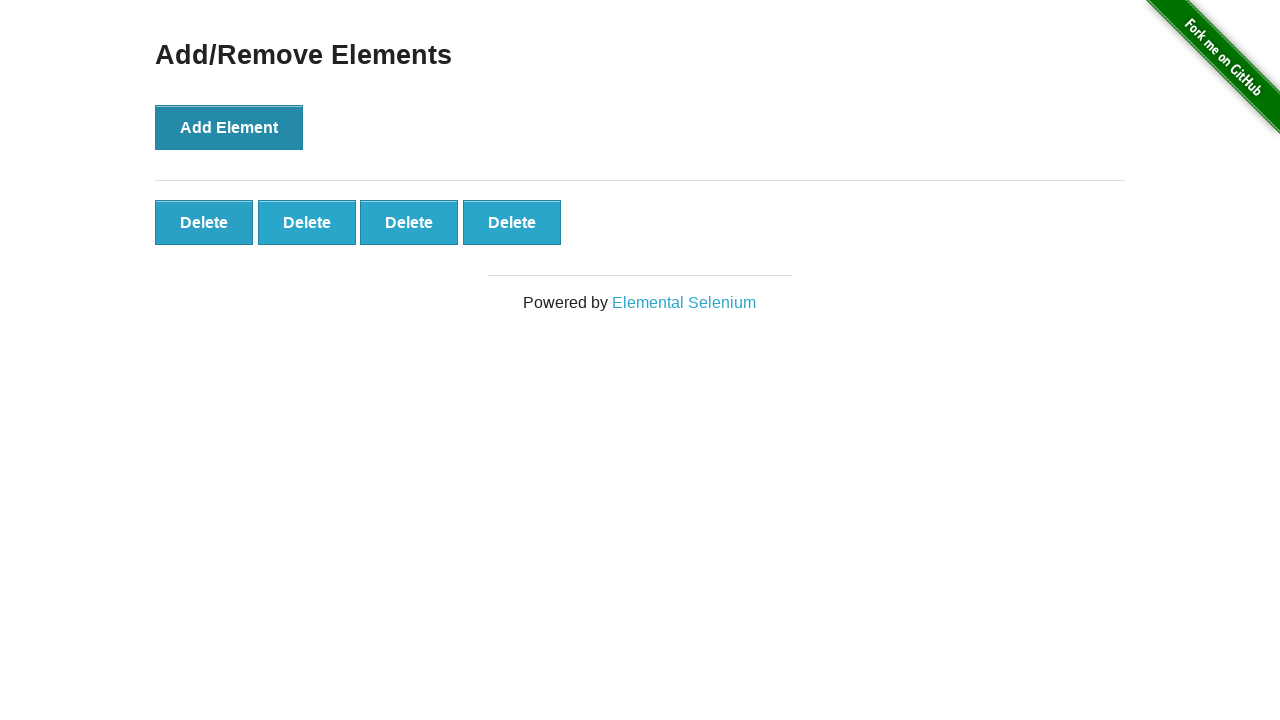

Clicked delete button (iteration 2/2) at (204, 222) on xpath=//*[@id="elements"]/button >> nth=0
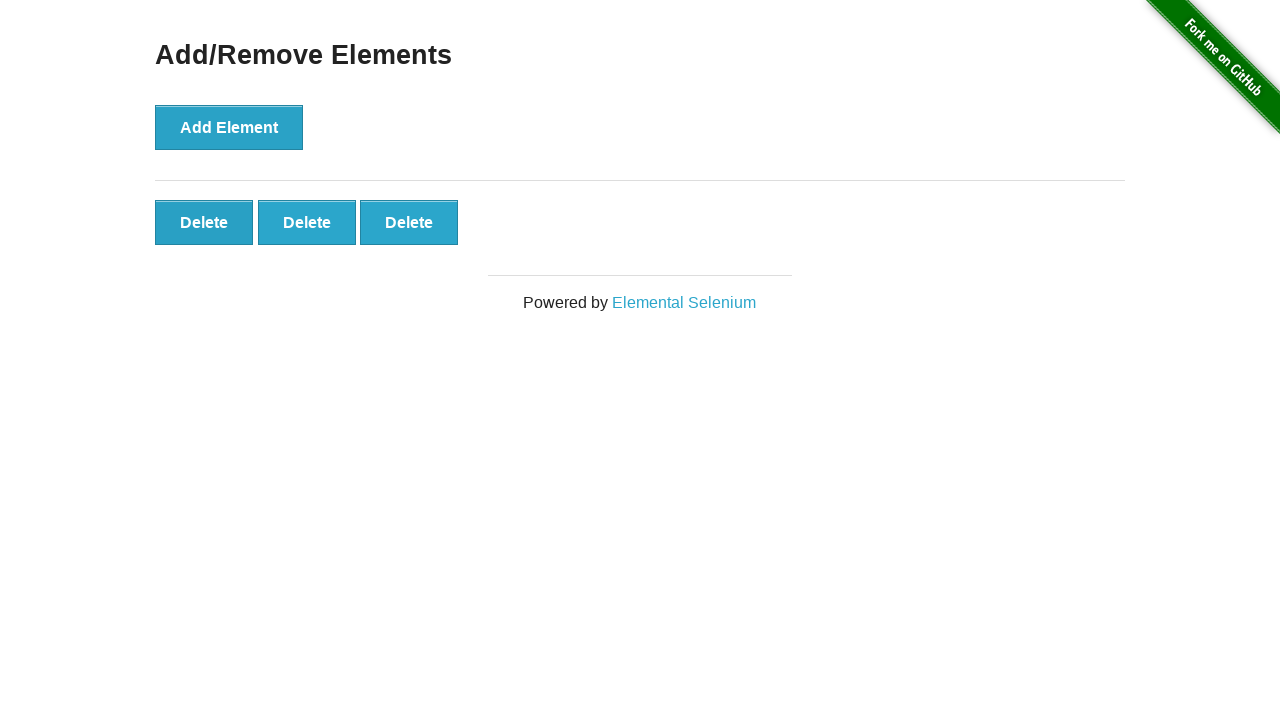

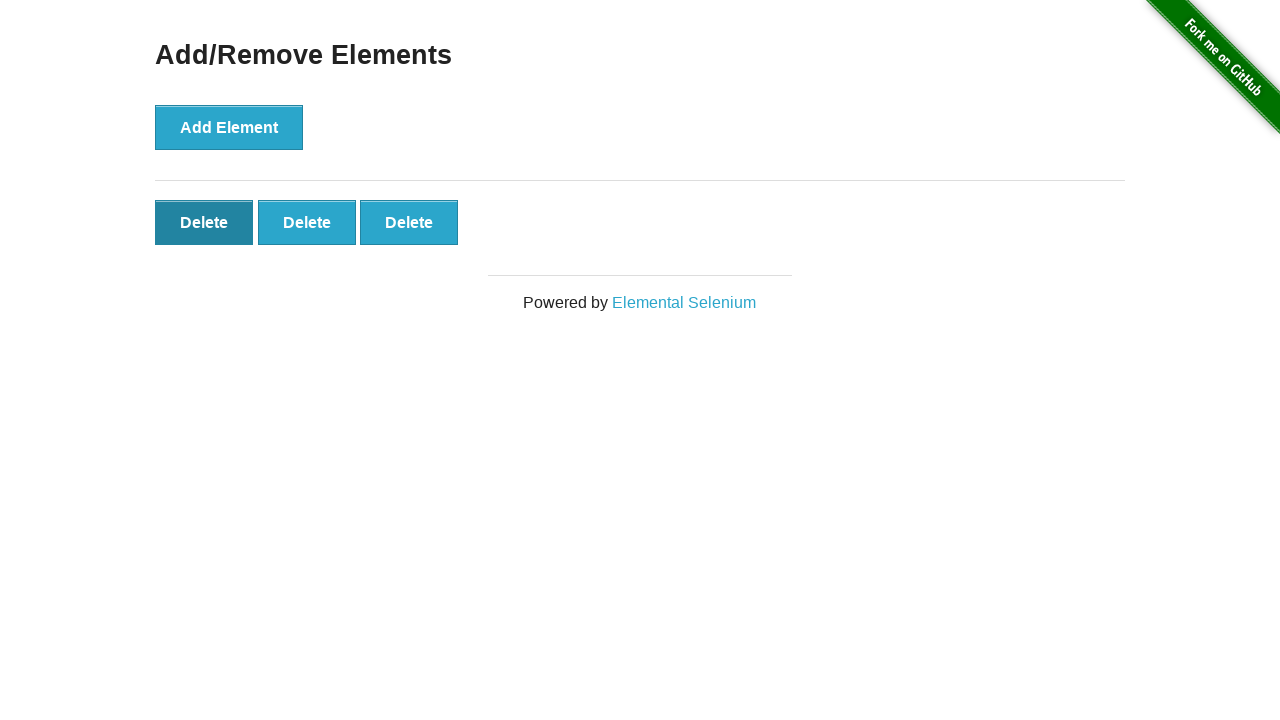